Tests TODO app functionality by adding multiple items, checking all items to mark as complete, then unchecking all items from the completed tab

Starting URL: https://todomvc.com

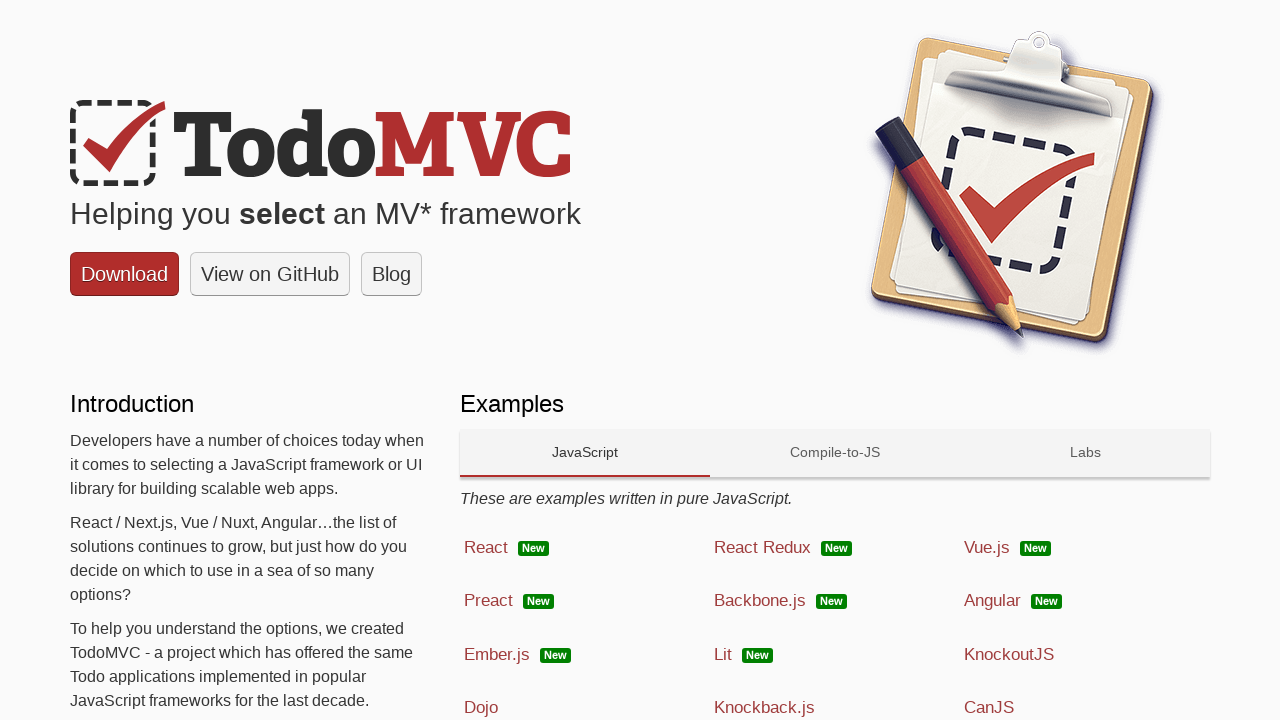

Clicked React framework link at (486, 547) on xpath=//*[@class='link'][1]
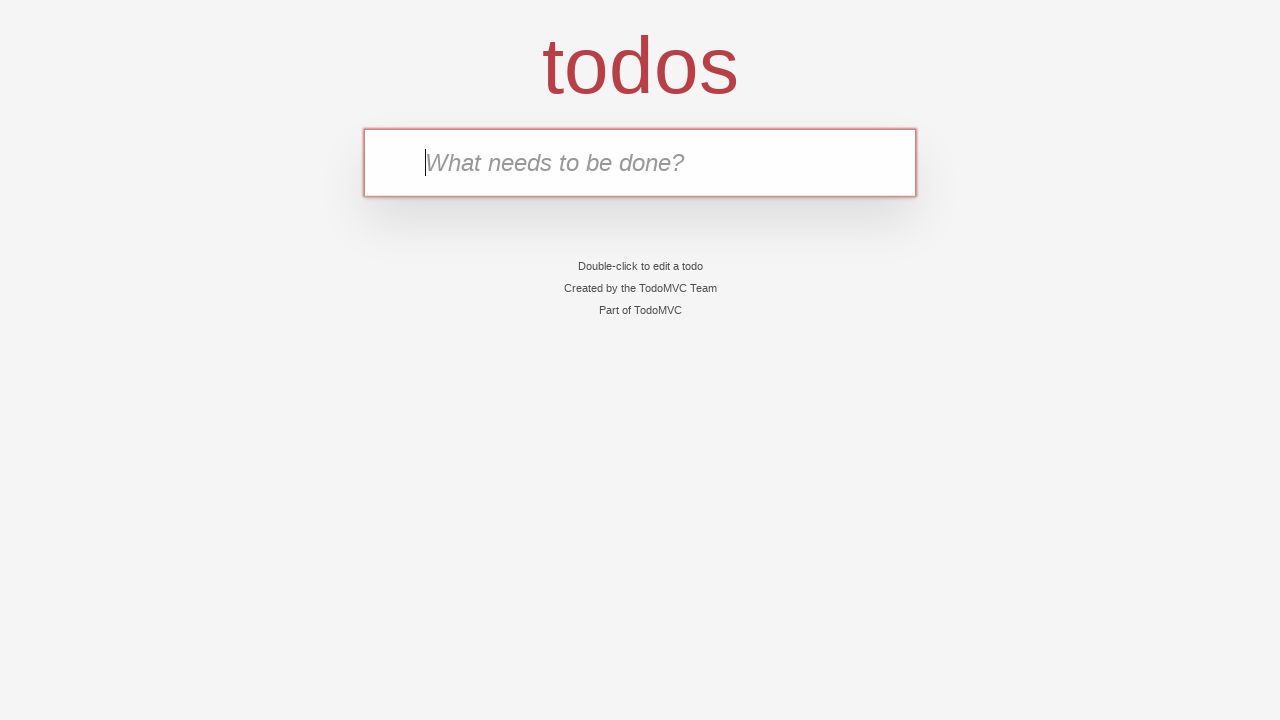

Clicked todo input field at (790, 162) on #todo-input
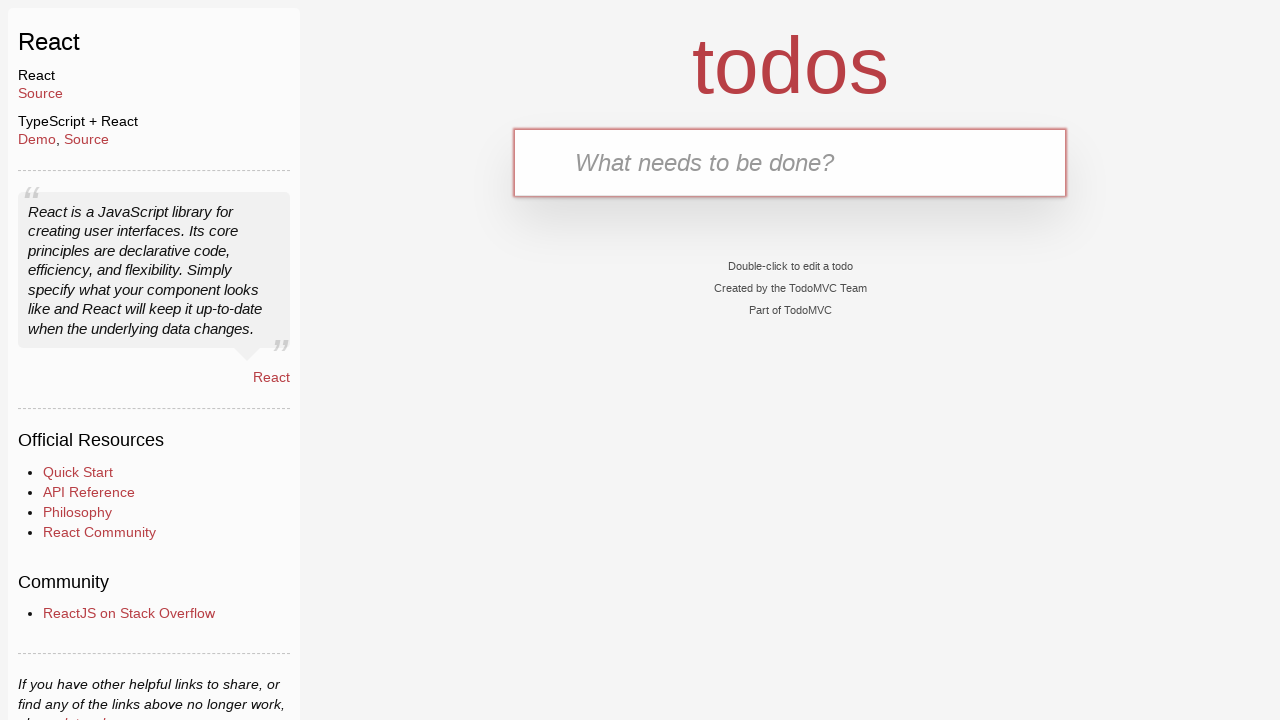

Filled todo input with first item '3872hdbd' on #todo-input
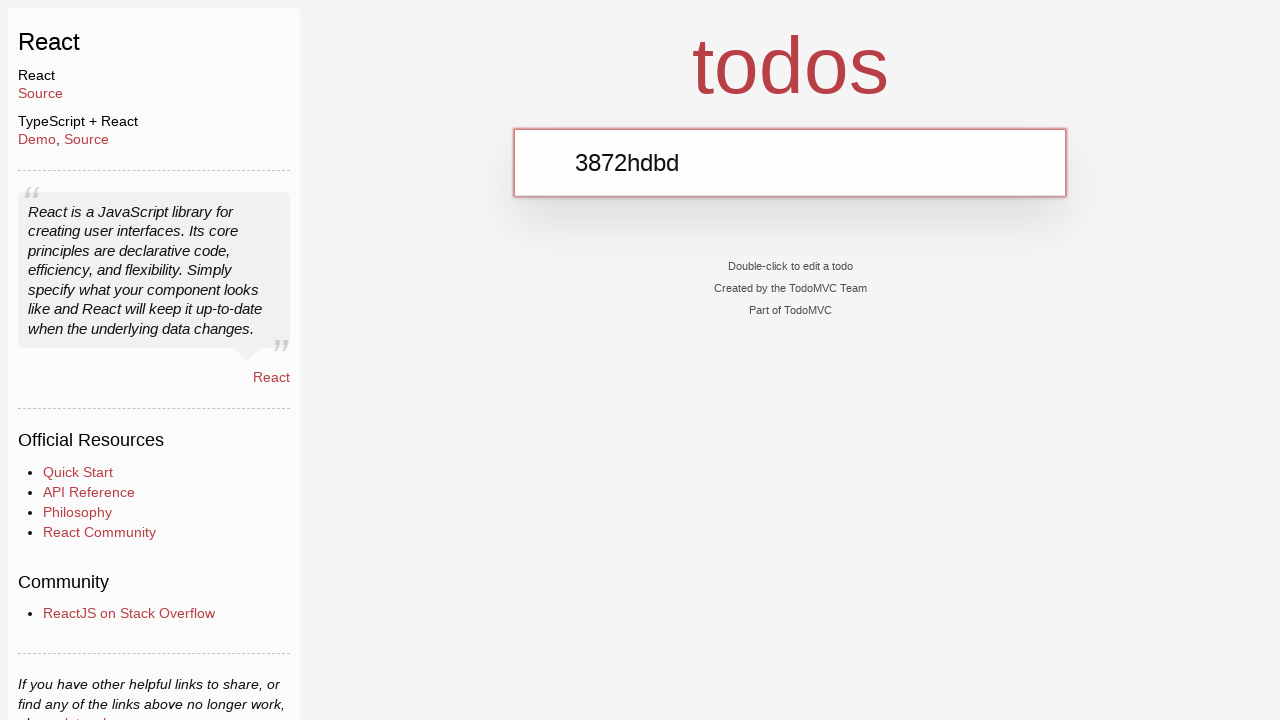

Pressed Enter to add first TODO item on #todo-input
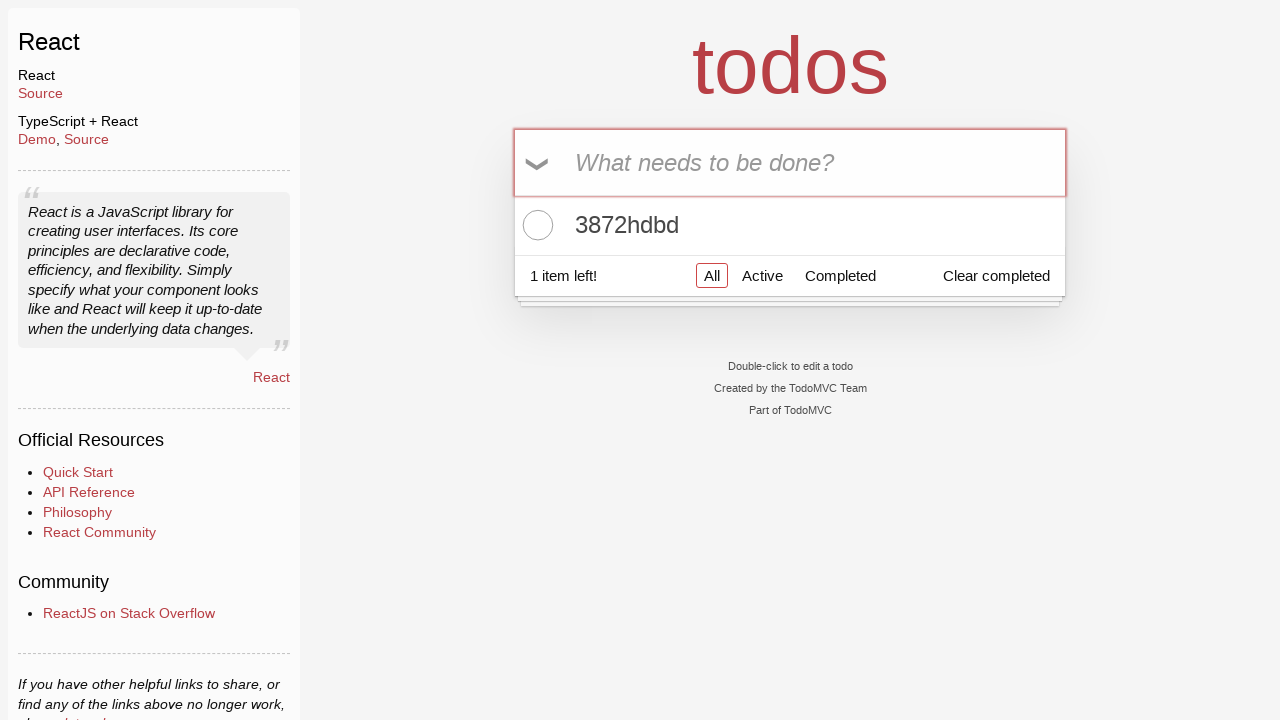

Clicked todo input field for second item at (790, 162) on #todo-input
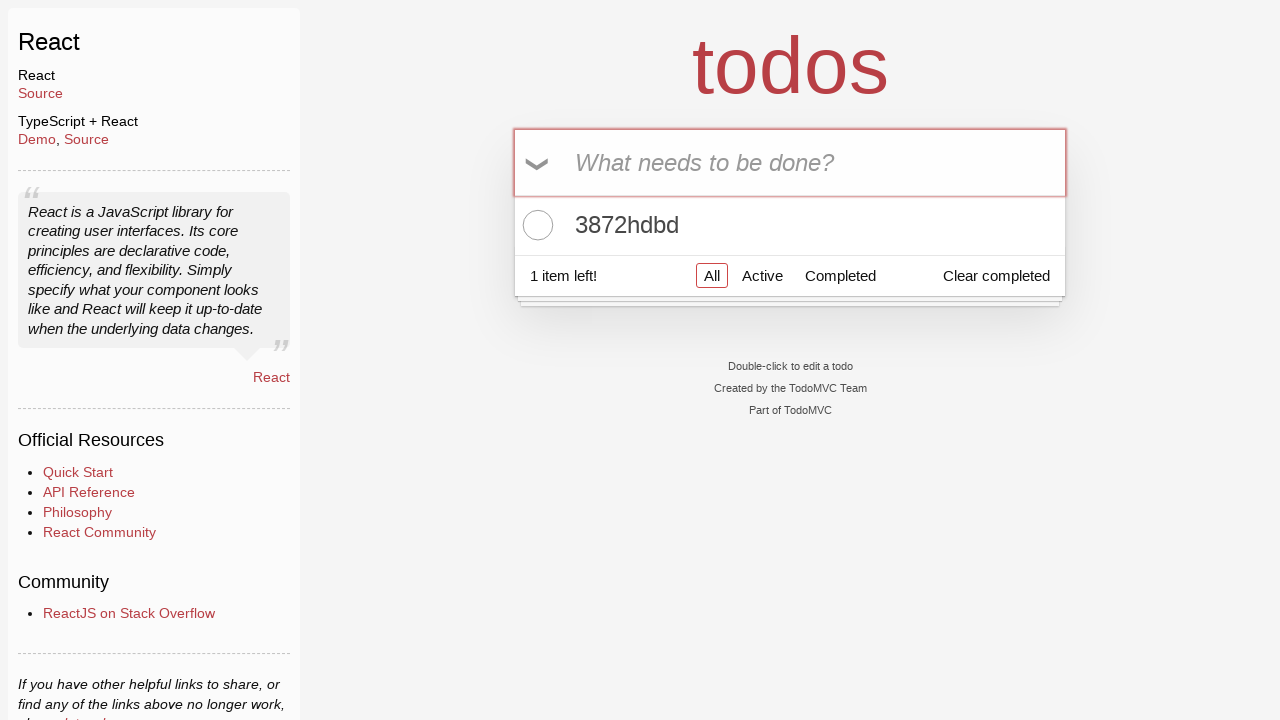

Cleared todo input field on #todo-input
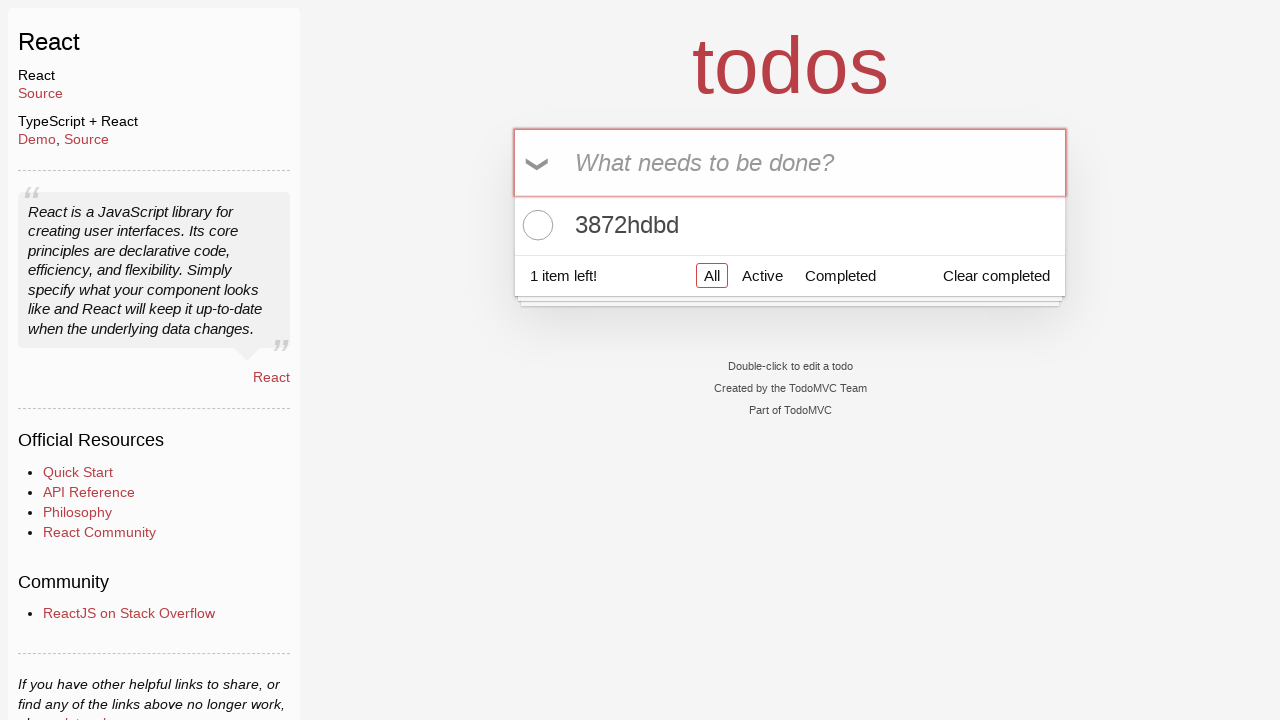

Filled todo input with second item 'aiw1349' on #todo-input
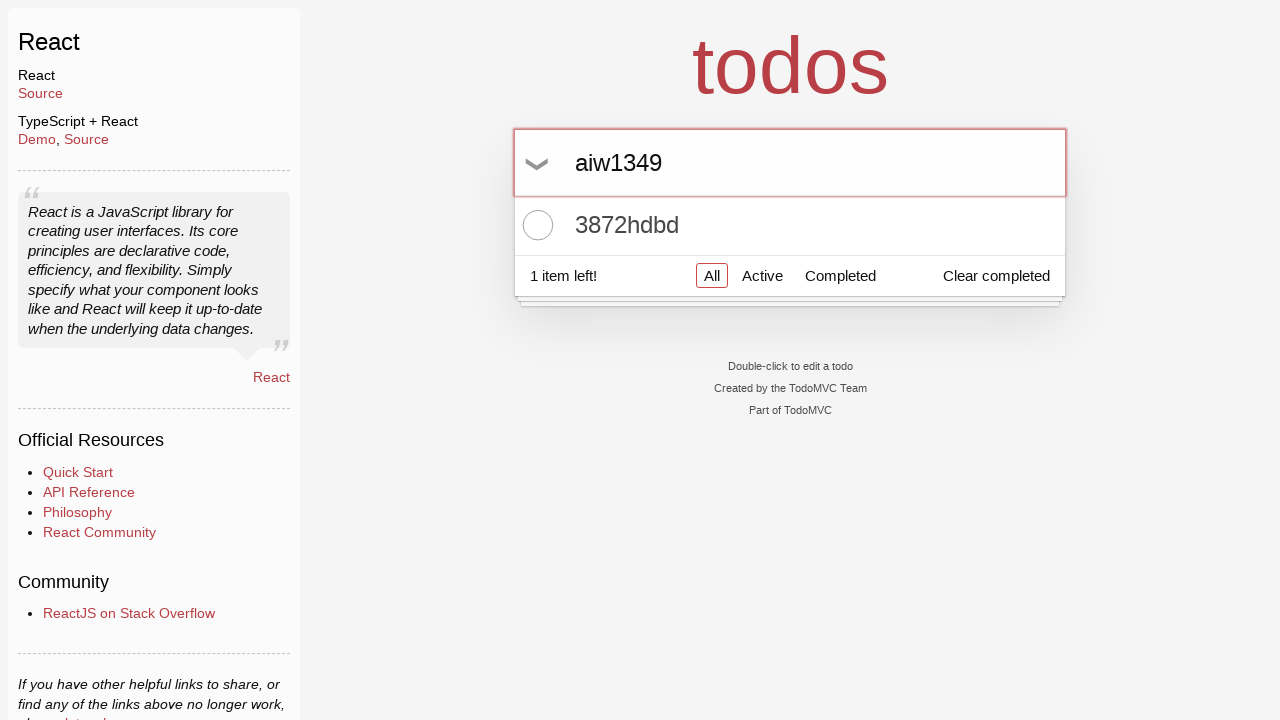

Pressed Enter to add second TODO item on #todo-input
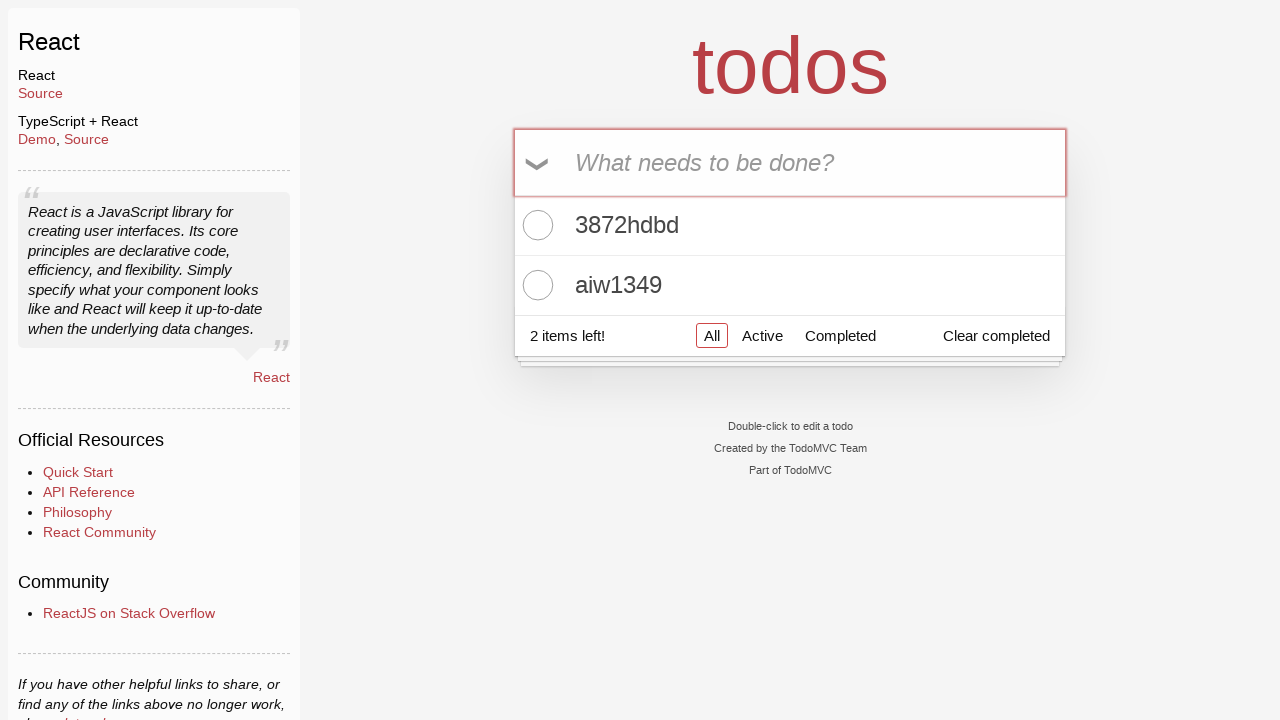

Clicked todo input field for third item at (790, 162) on #todo-input
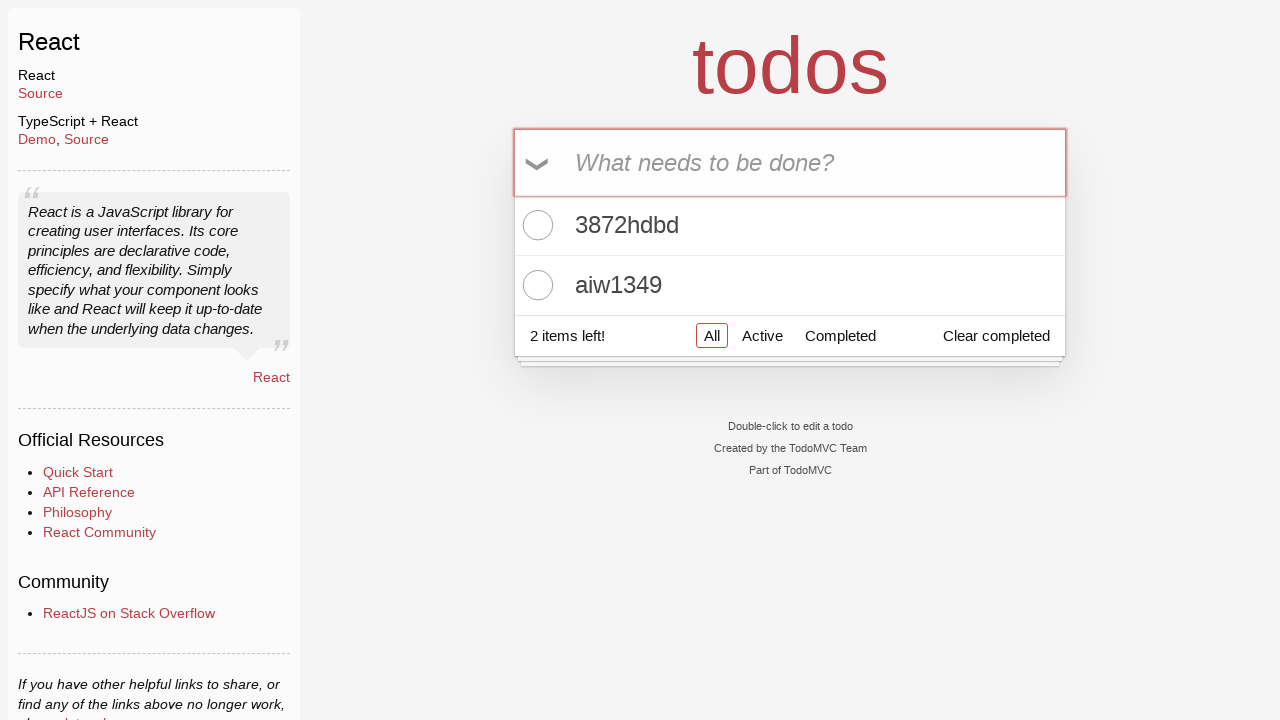

Cleared todo input field on #todo-input
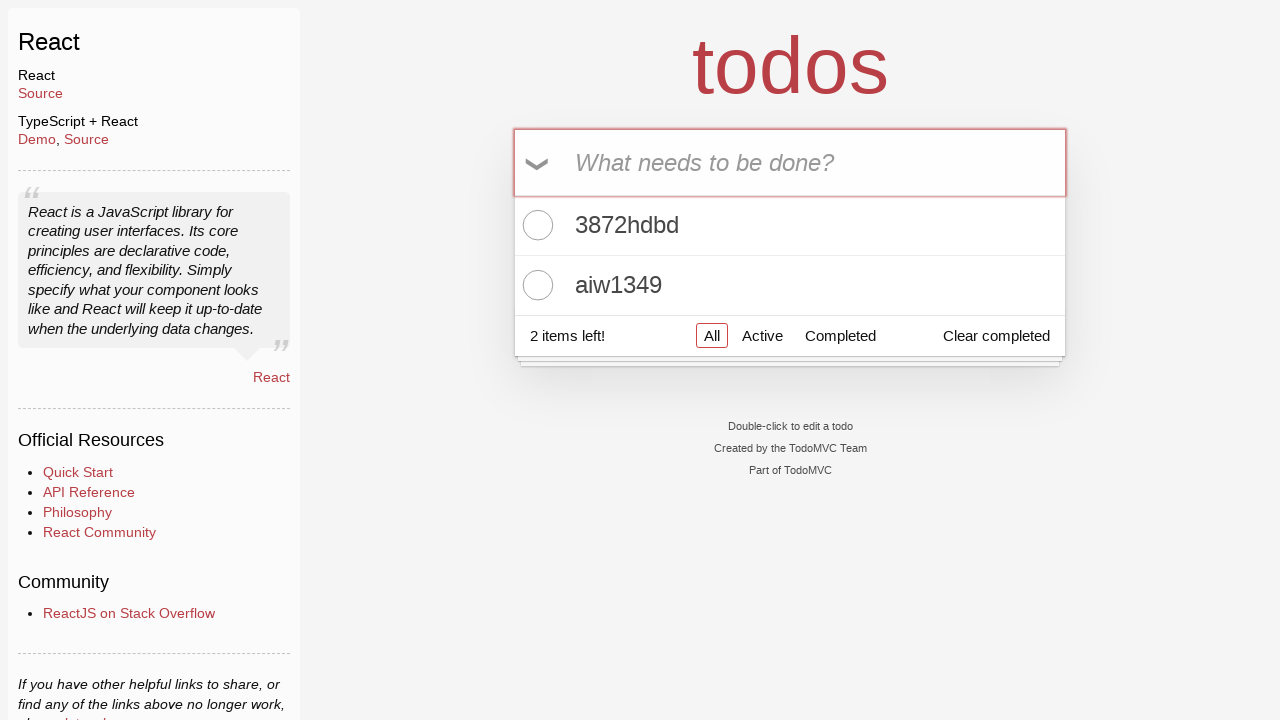

Filled todo input with third item 'reoq1031' on #todo-input
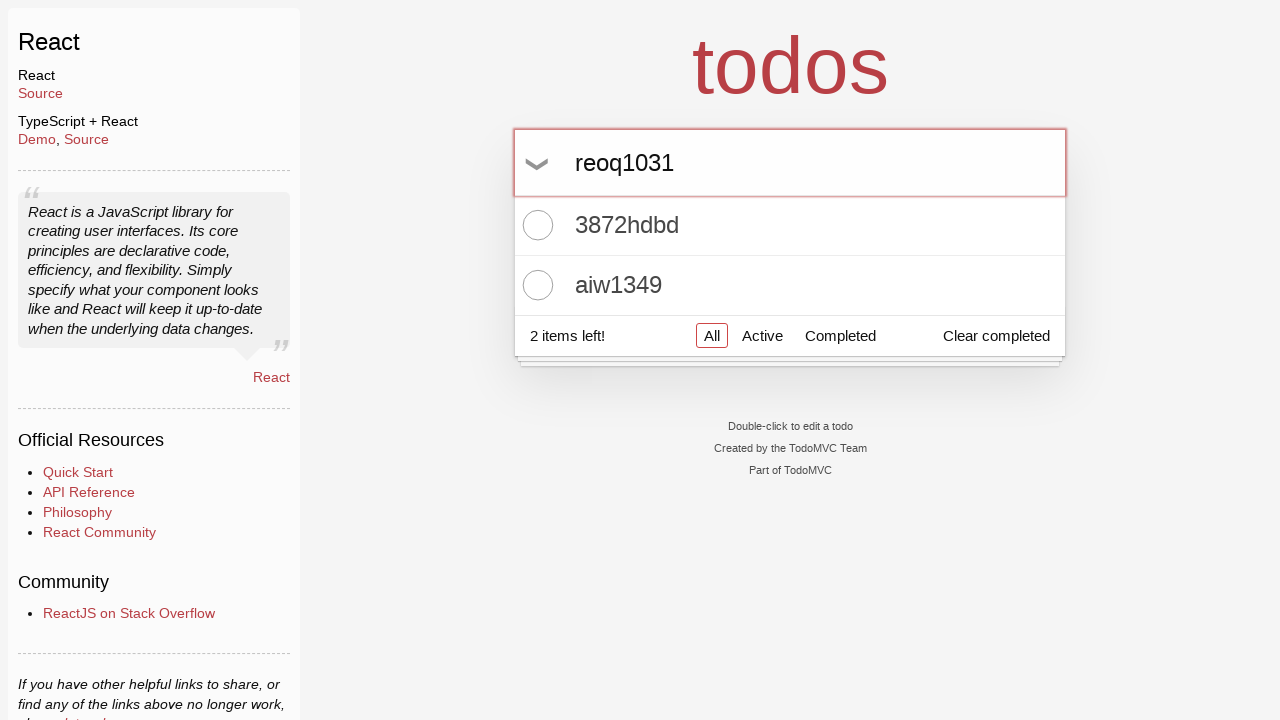

Pressed Enter to add third TODO item on #todo-input
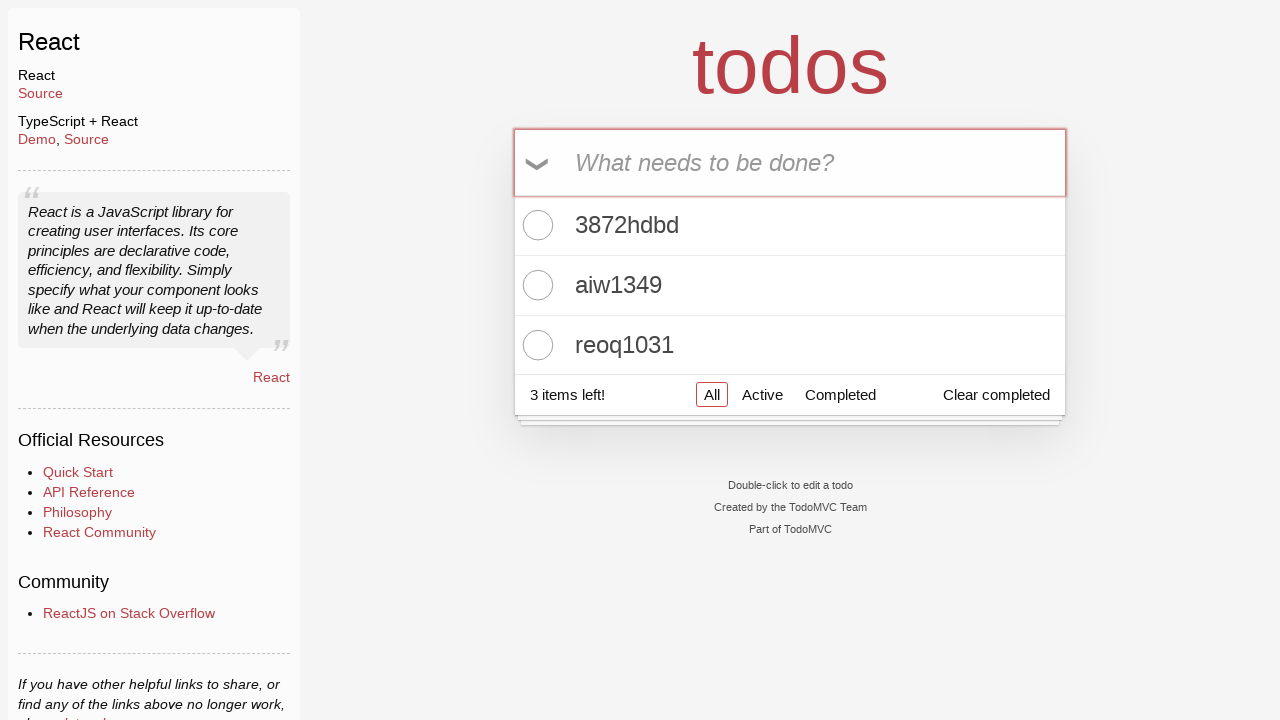

Navigated to All tab at (712, 395) on a[href='#/']
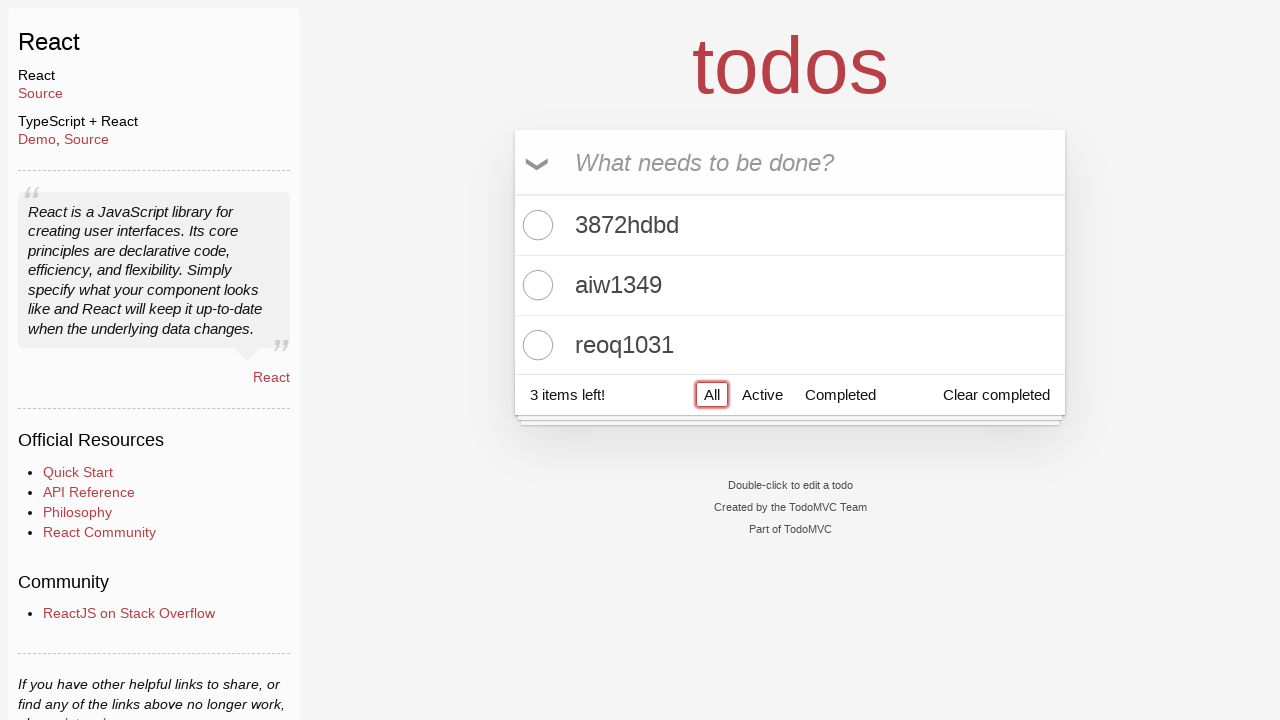

Clicked toggle-all button to mark all items as complete at (539, 163) on .toggle-all
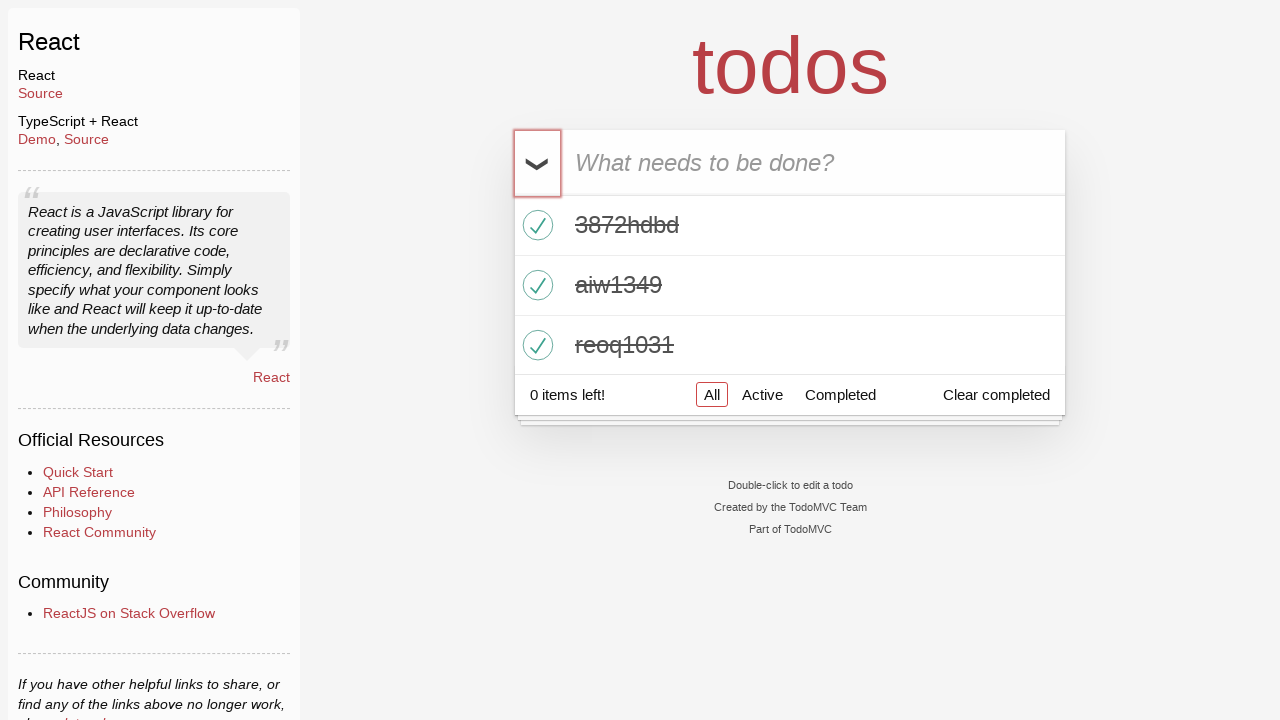

Navigated to Completed tab at (840, 395) on a[href='#/completed']
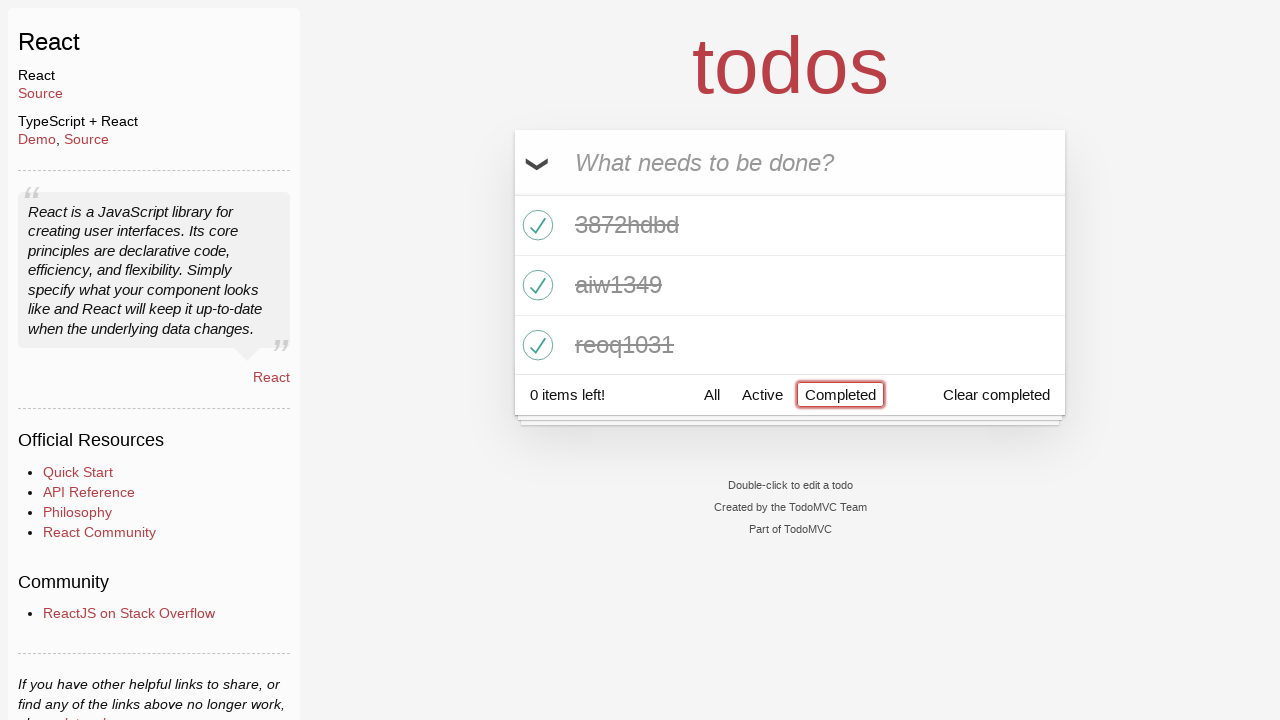

Clicked toggle-all button to uncheck all items from completed tab at (539, 163) on .toggle-all
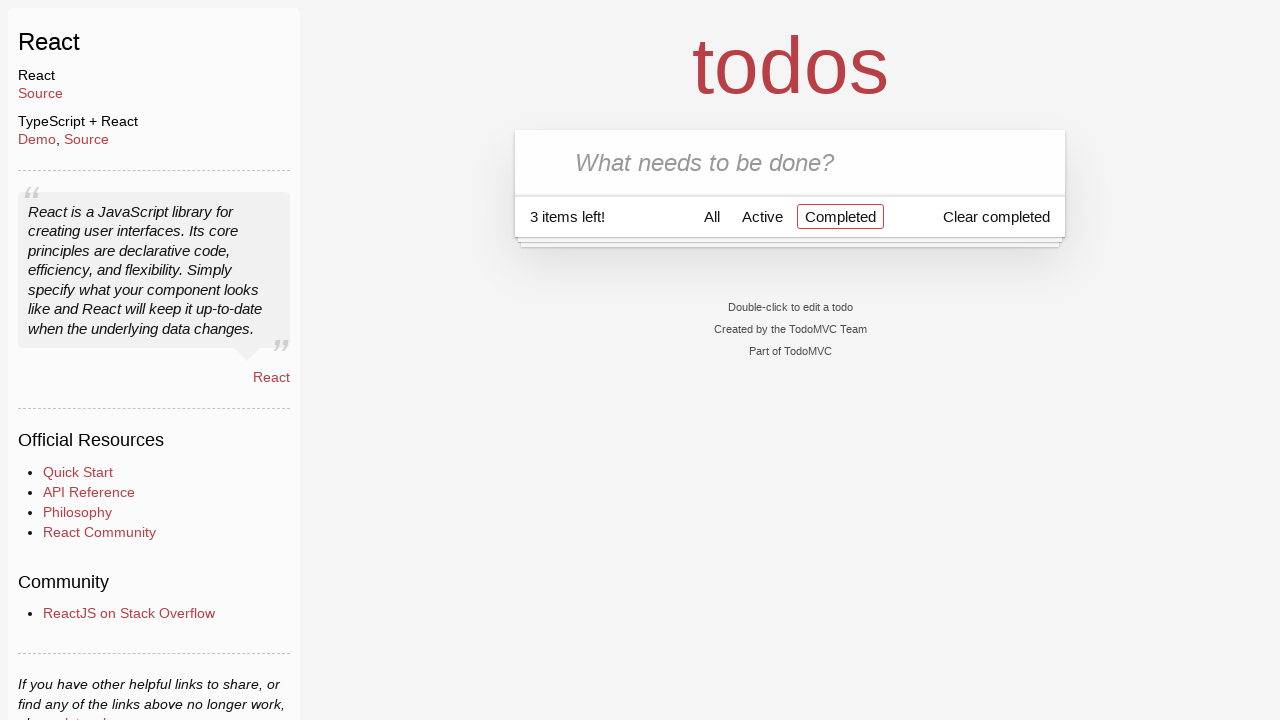

Navigated to Active tab at (762, 216) on a[href='#/active']
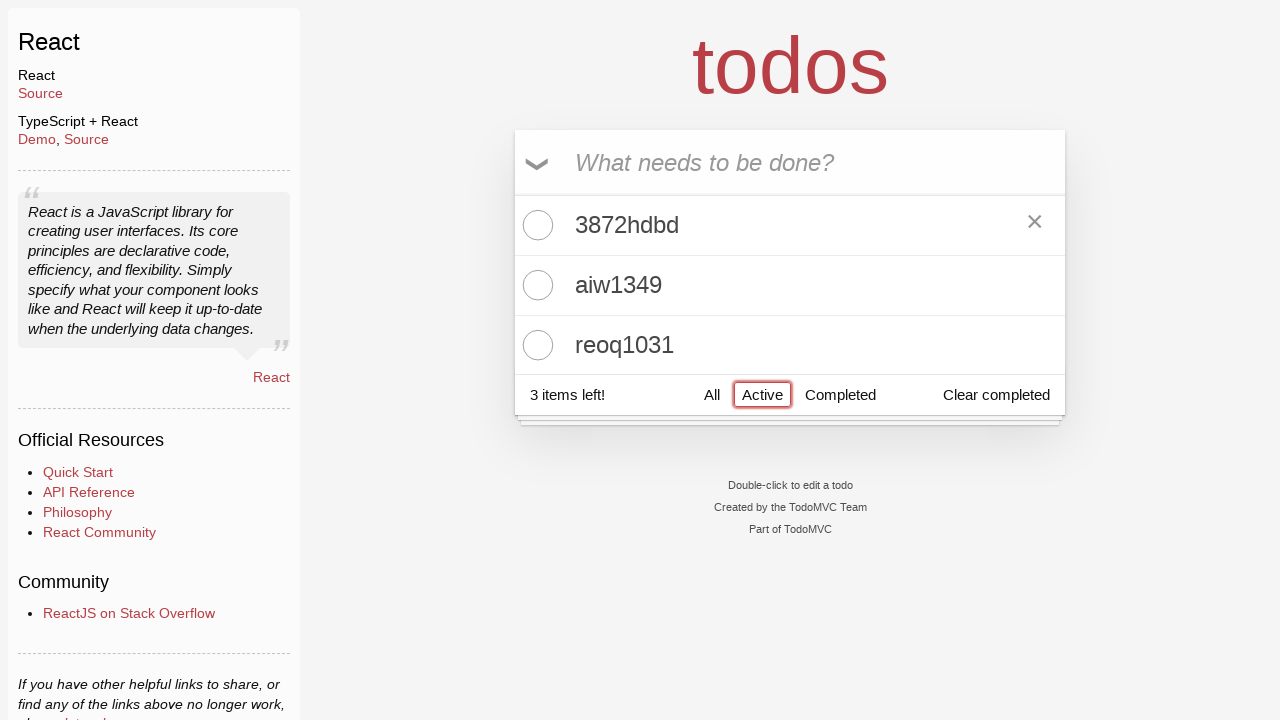

Navigated back to All tab at (712, 395) on a[href='#/']
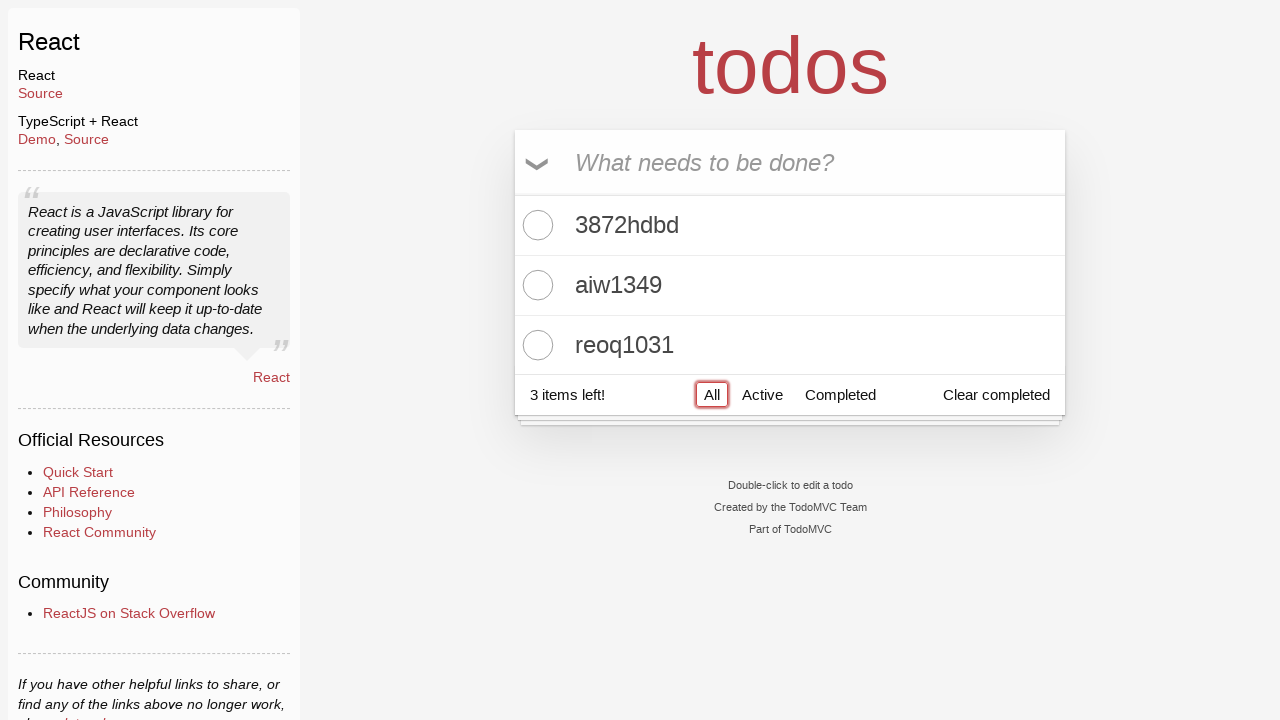

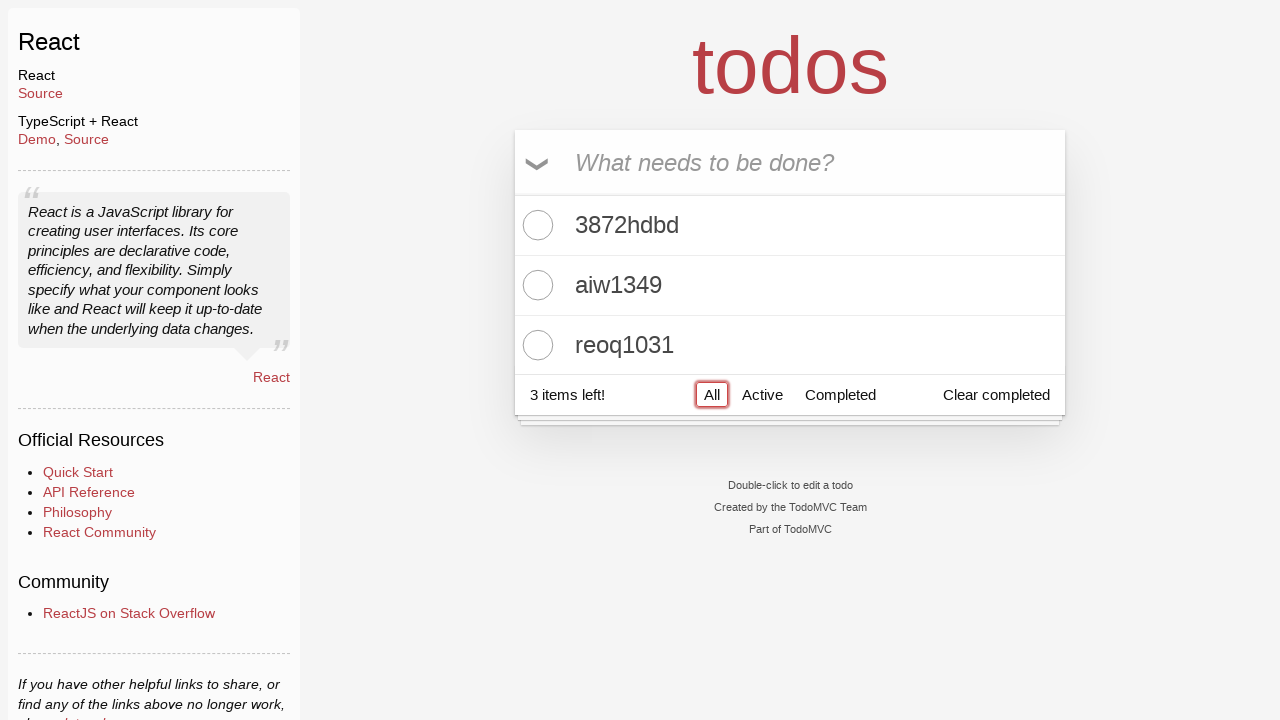